Tests handling of a JavaScript prompt dialog by clicking a button, entering text into the prompt, and accepting it

Starting URL: https://the-internet.herokuapp.com/javascript_alerts

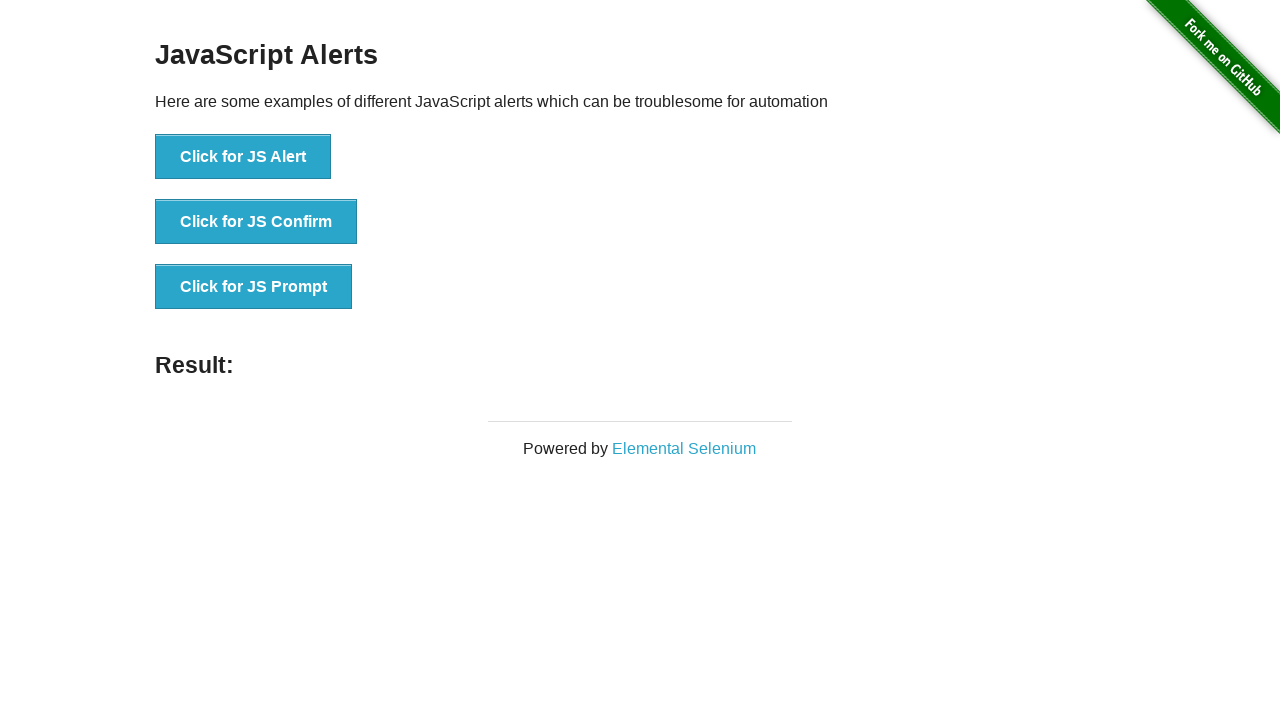

Set up dialog handler to accept prompt with text 'Hola mundo, desde un pop up'
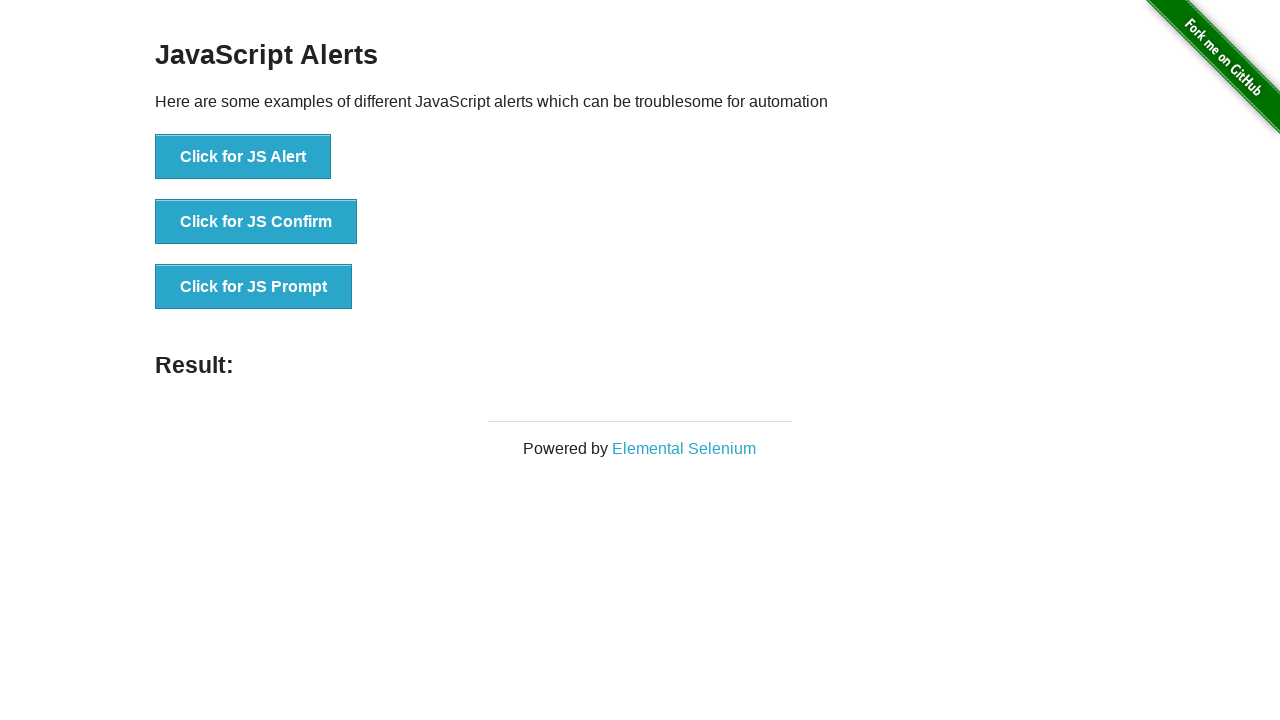

Clicked button to trigger JavaScript prompt dialog at (254, 287) on xpath=//button[@onclick='jsPrompt()']
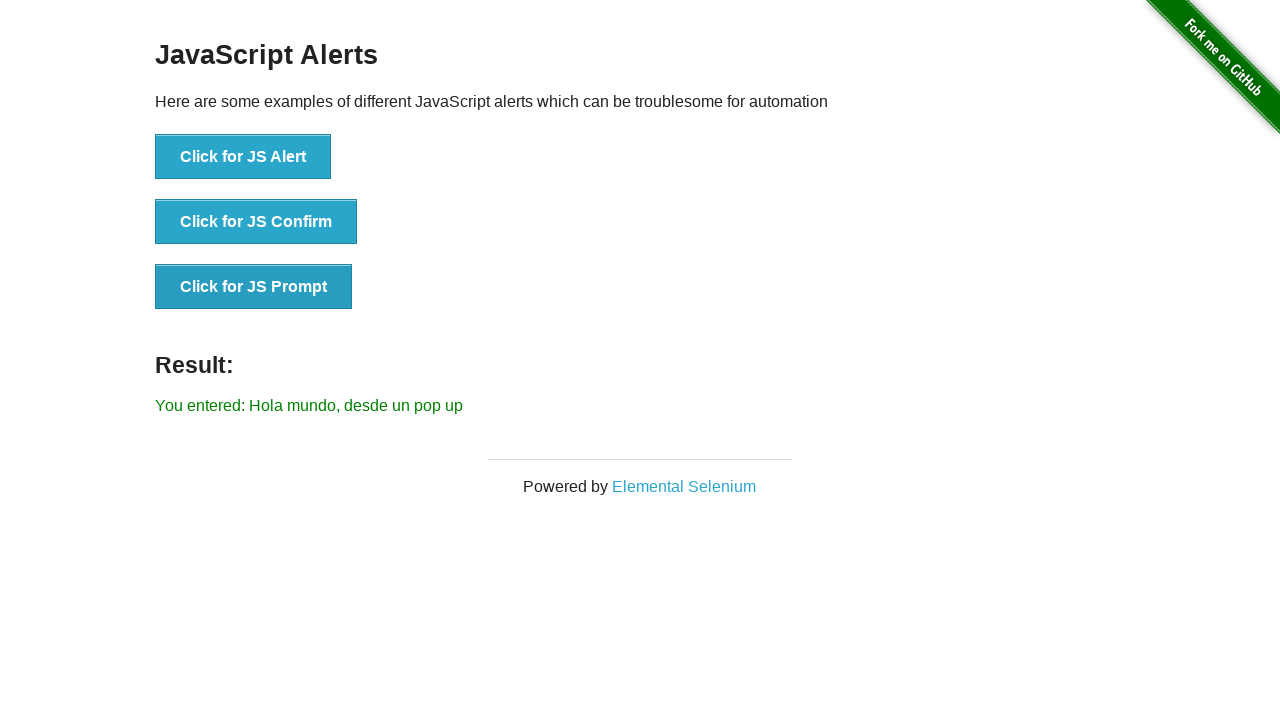

Prompt dialog was handled and result element appeared
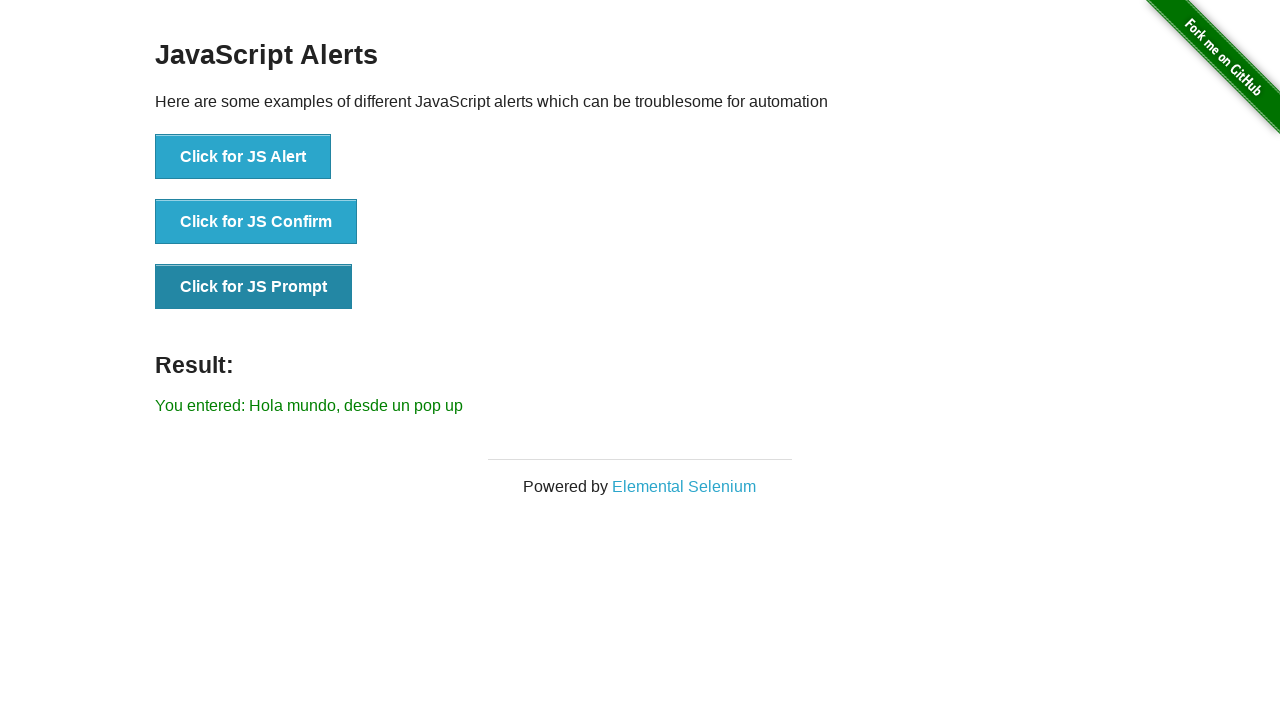

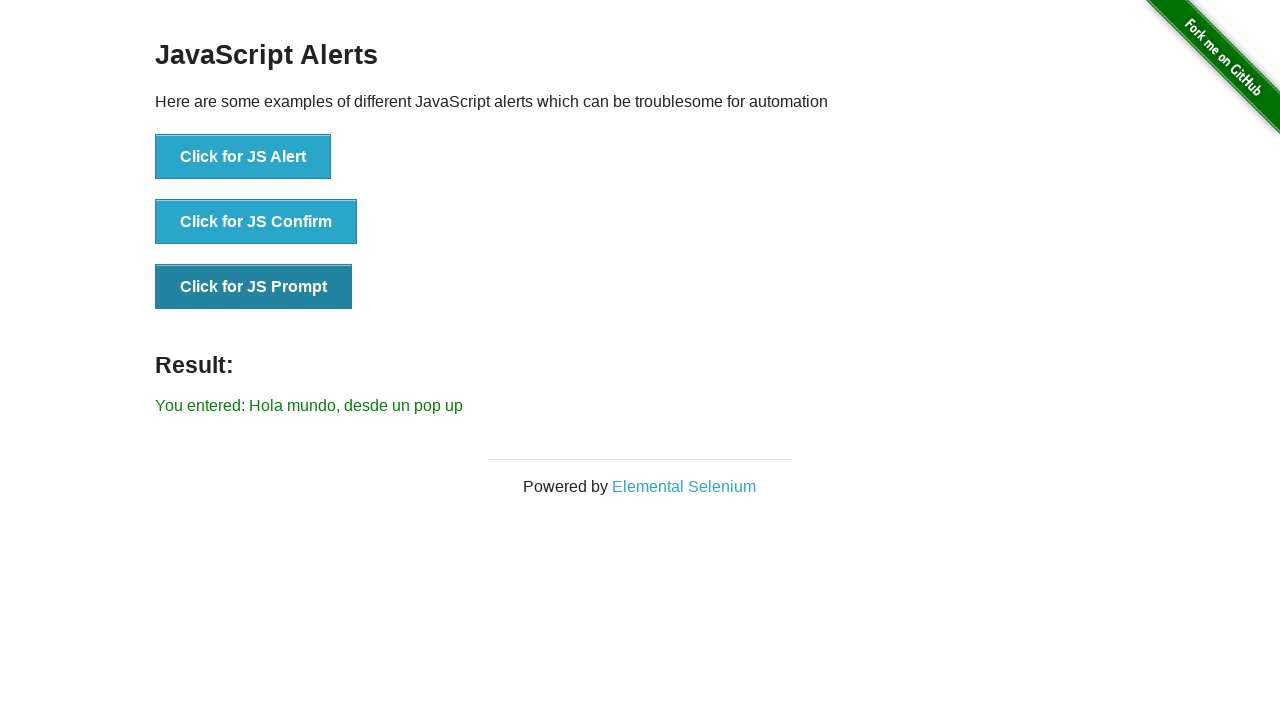